Tests dynamic control visibility by removing and adding a checkbox element, verifying the element states and corresponding messages

Starting URL: http://the-internet.herokuapp.com/dynamic_controls

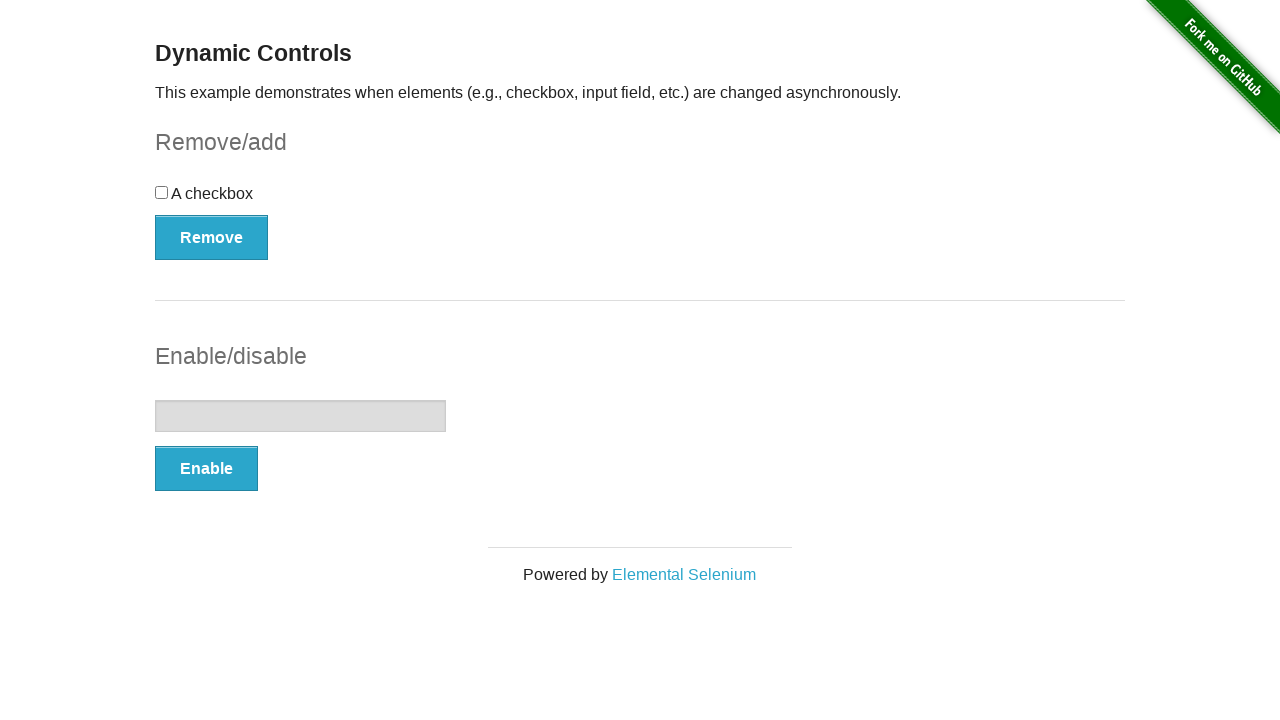

Clicked Remove button to delete the checkbox element at (212, 237) on xpath=//button[contains(text(), 'Remove')]
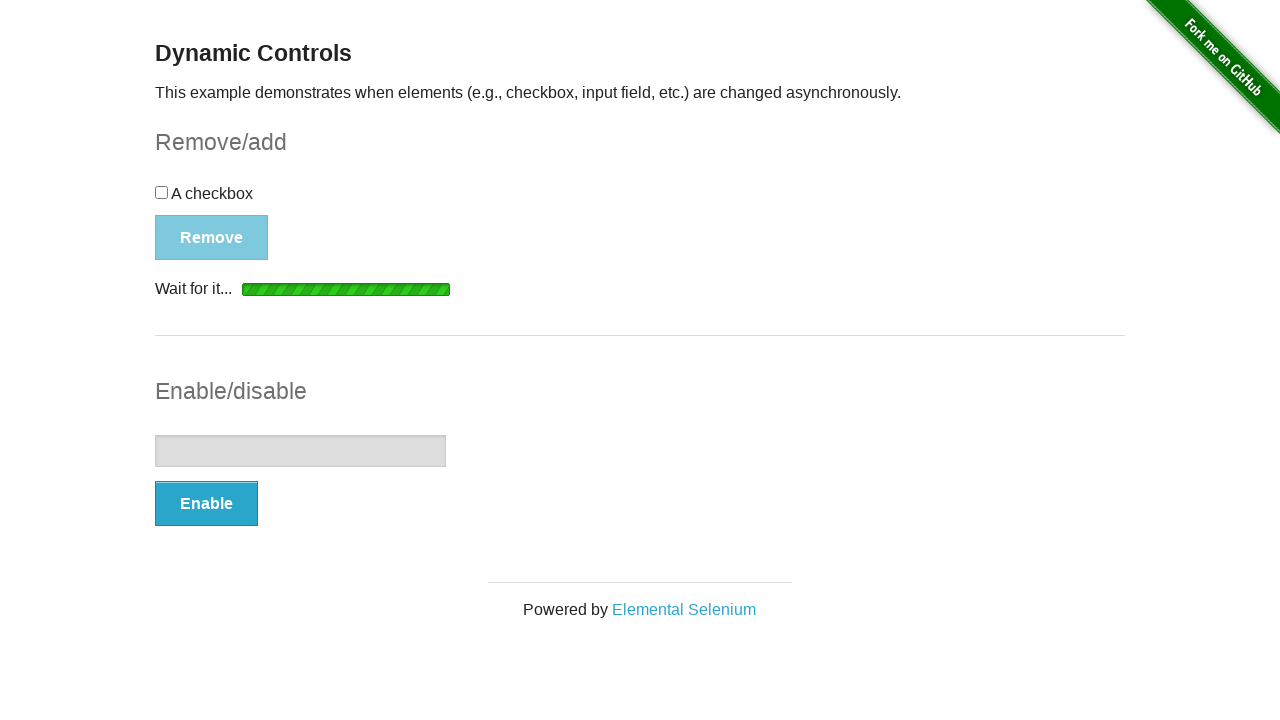

Verified checkbox element is hidden after removal
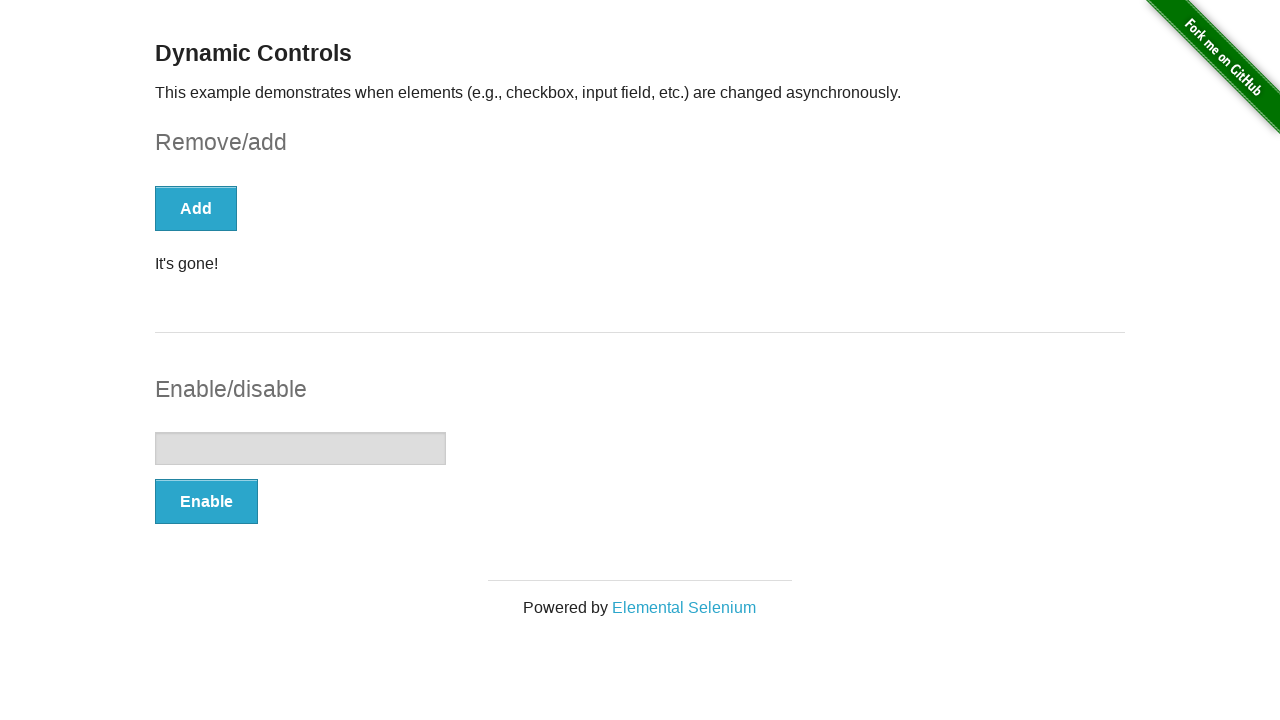

Located the message element after checkbox removal
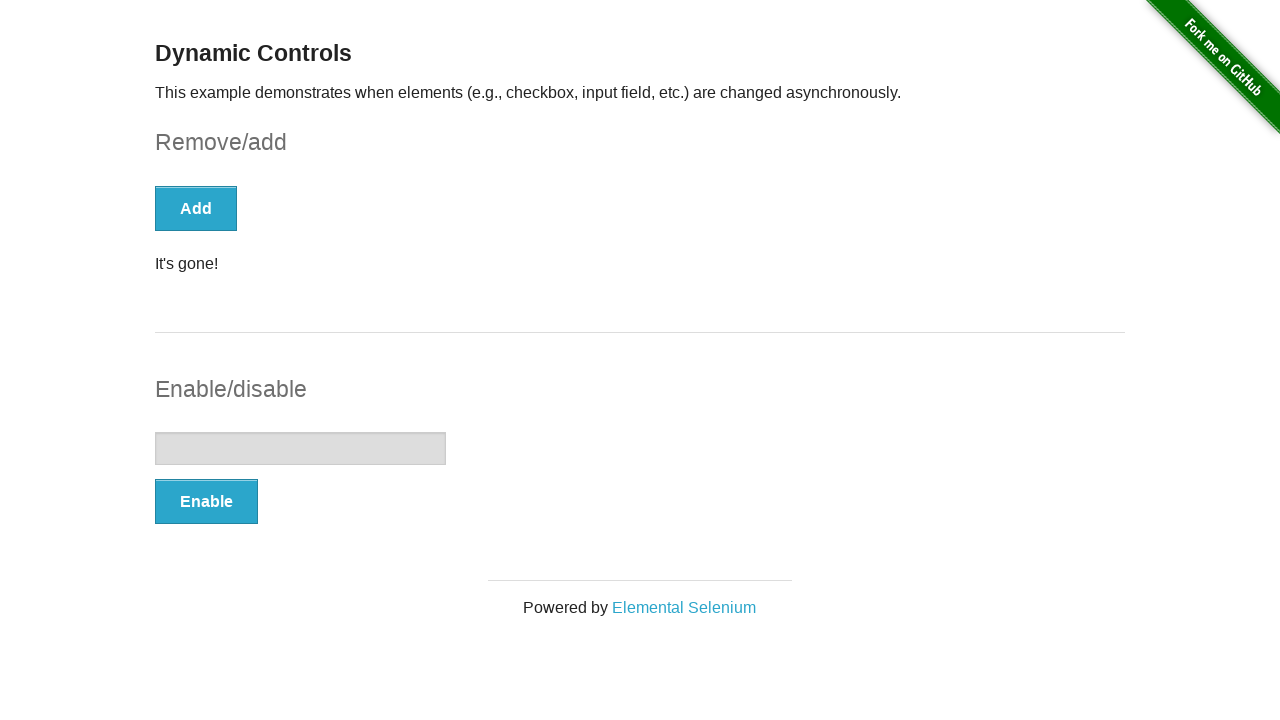

Verified message displays 'It's gone!' after checkbox removal
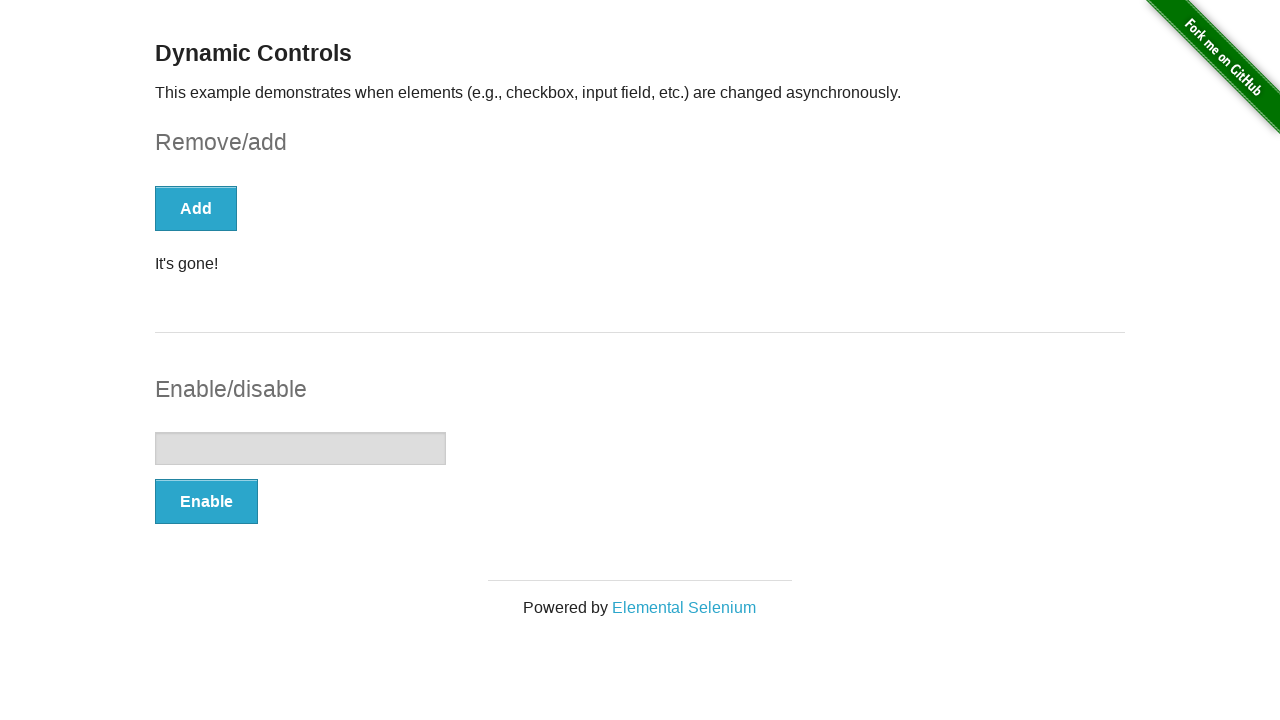

Clicked Add button to restore the checkbox element at (196, 208) on xpath=//button[contains(text(), 'Add')]
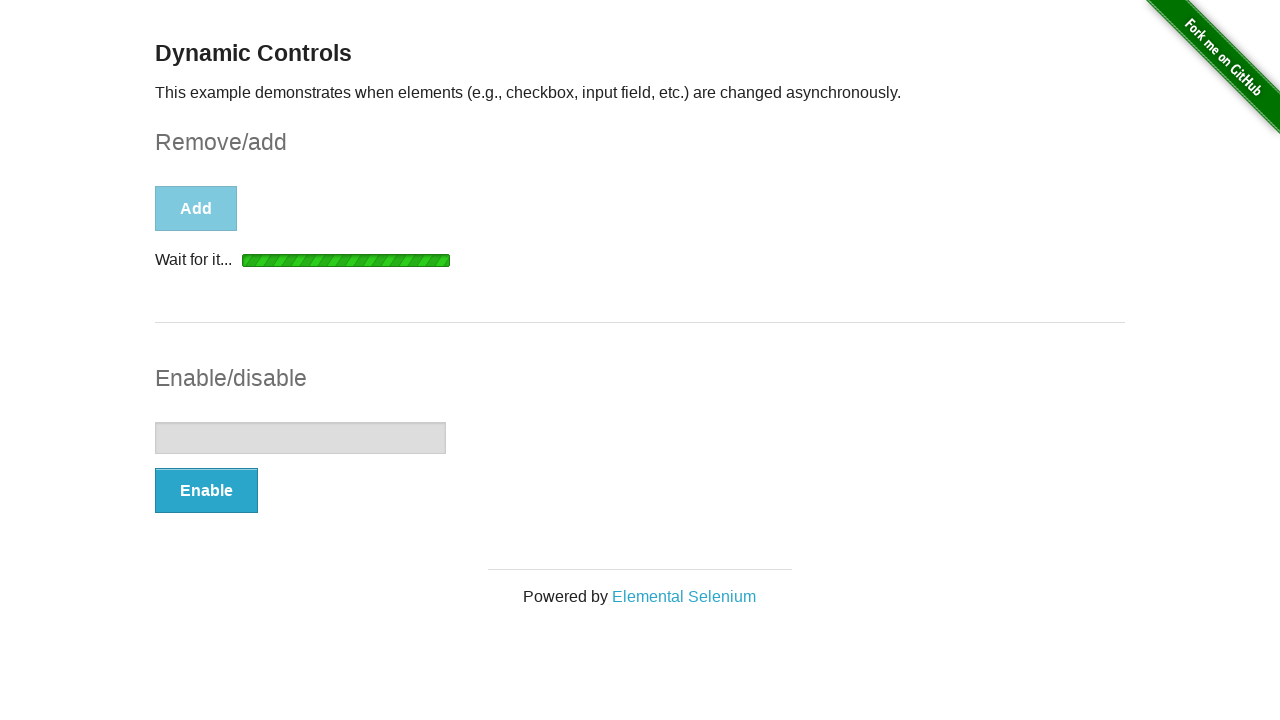

Verified checkbox element is visible after being added back
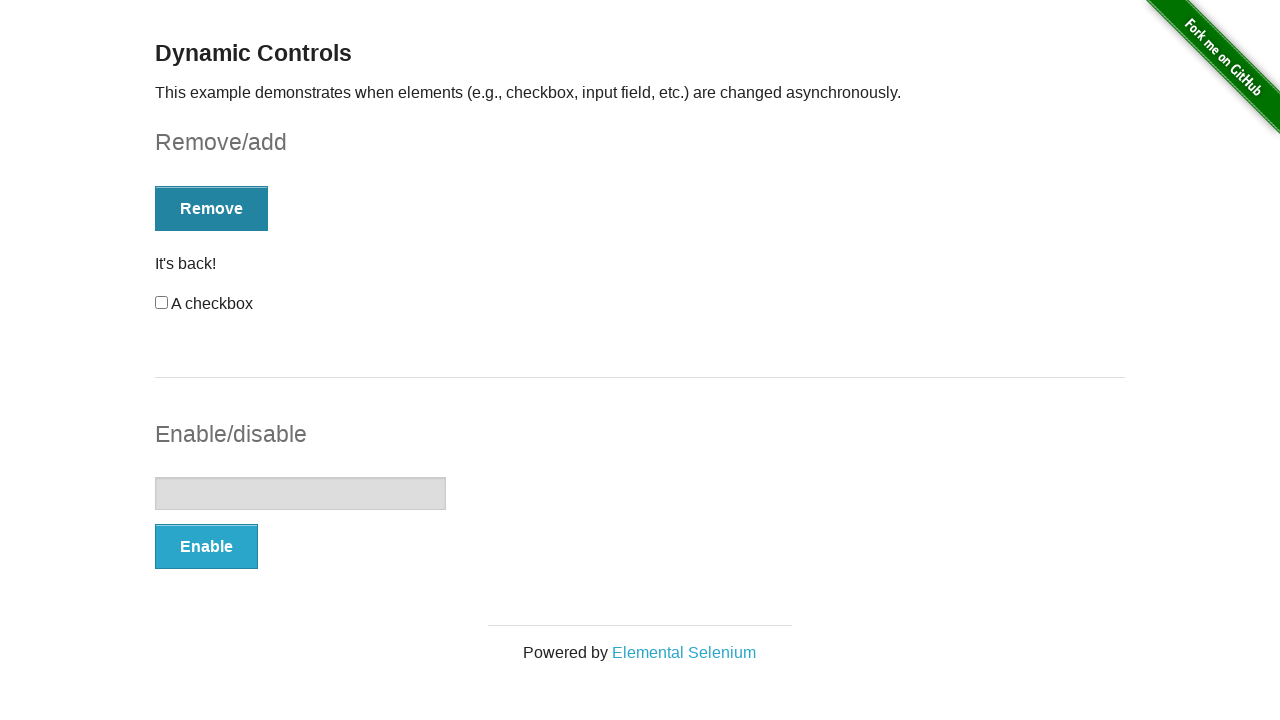

Located the message element after checkbox restoration
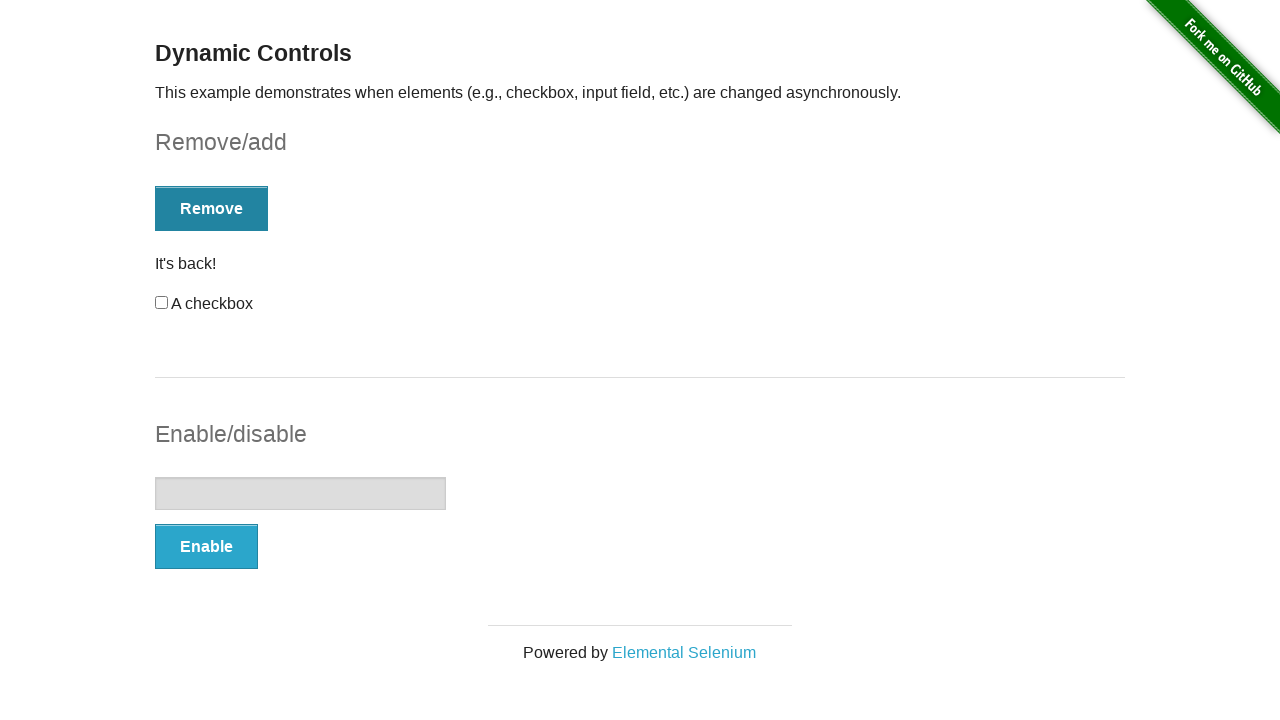

Verified message displays 'It's back!' after checkbox restoration
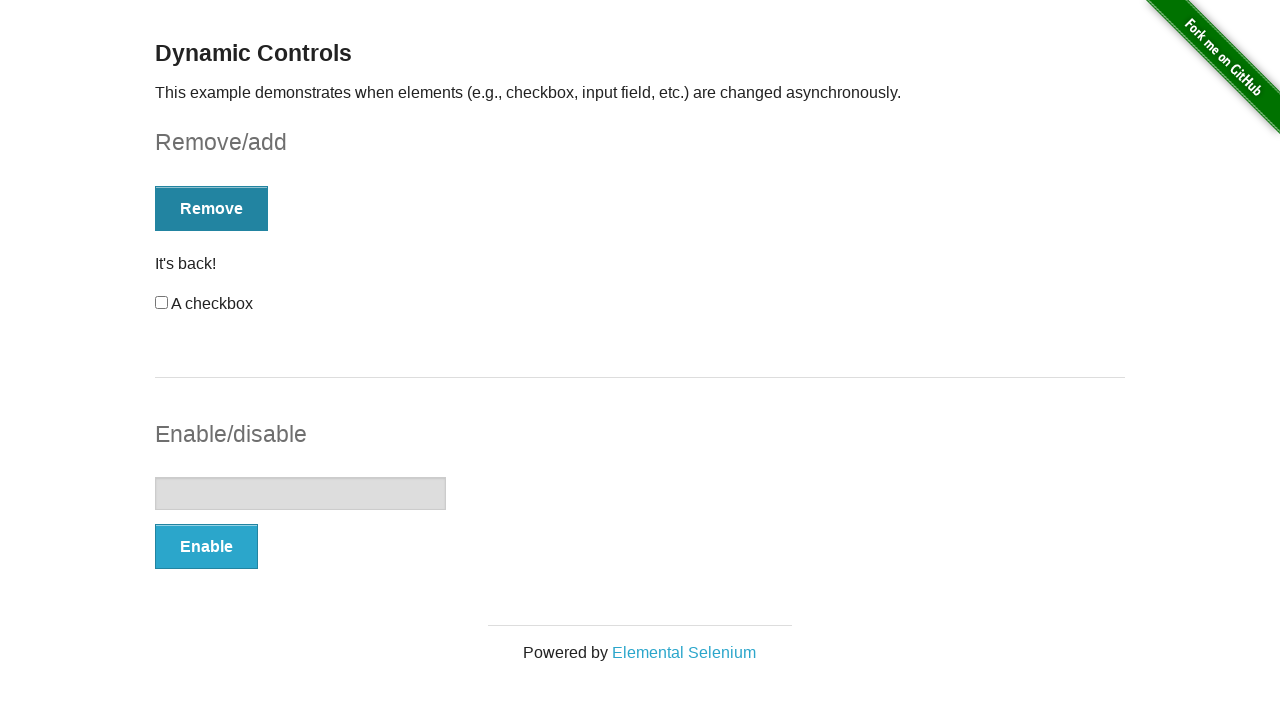

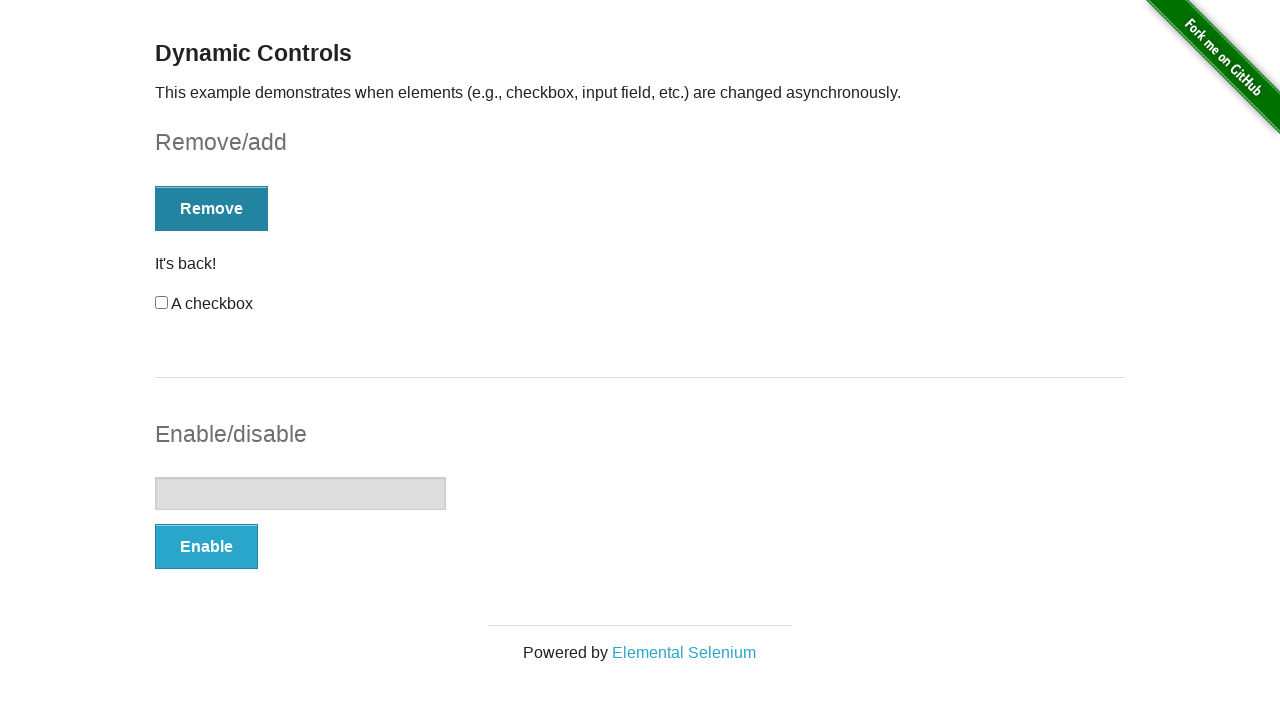